Tests a registration form by filling in first name, last name, and email fields, then submitting and verifying the success message

Starting URL: http://suninjuly.github.io/registration1.html

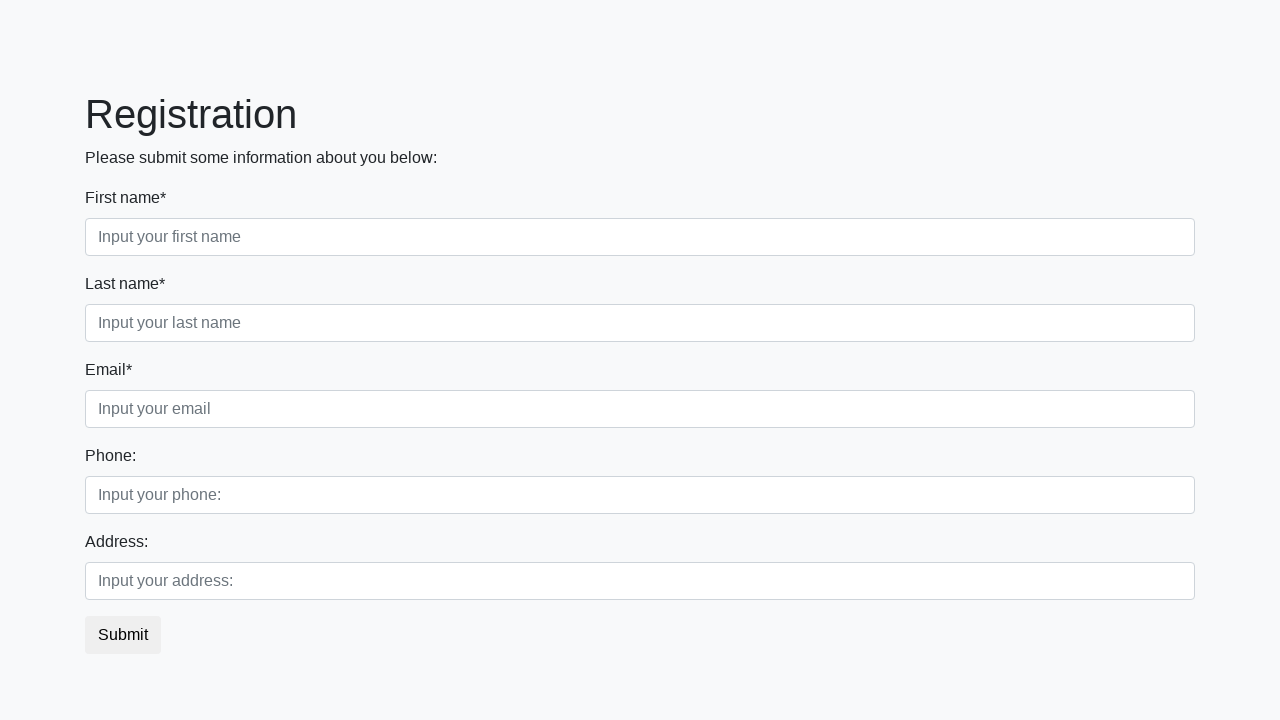

Filled first name field with 'John' on .first_block .first_class input
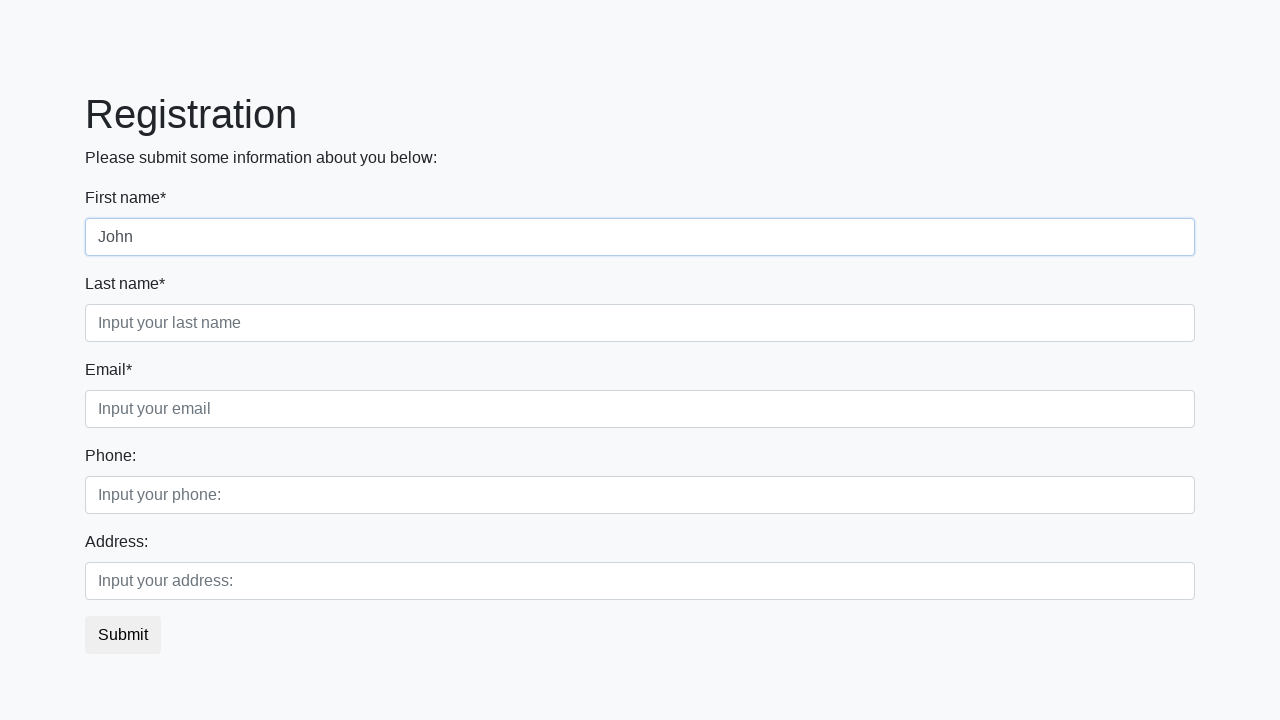

Filled last name field with 'Smith' on .first_block .second_class input
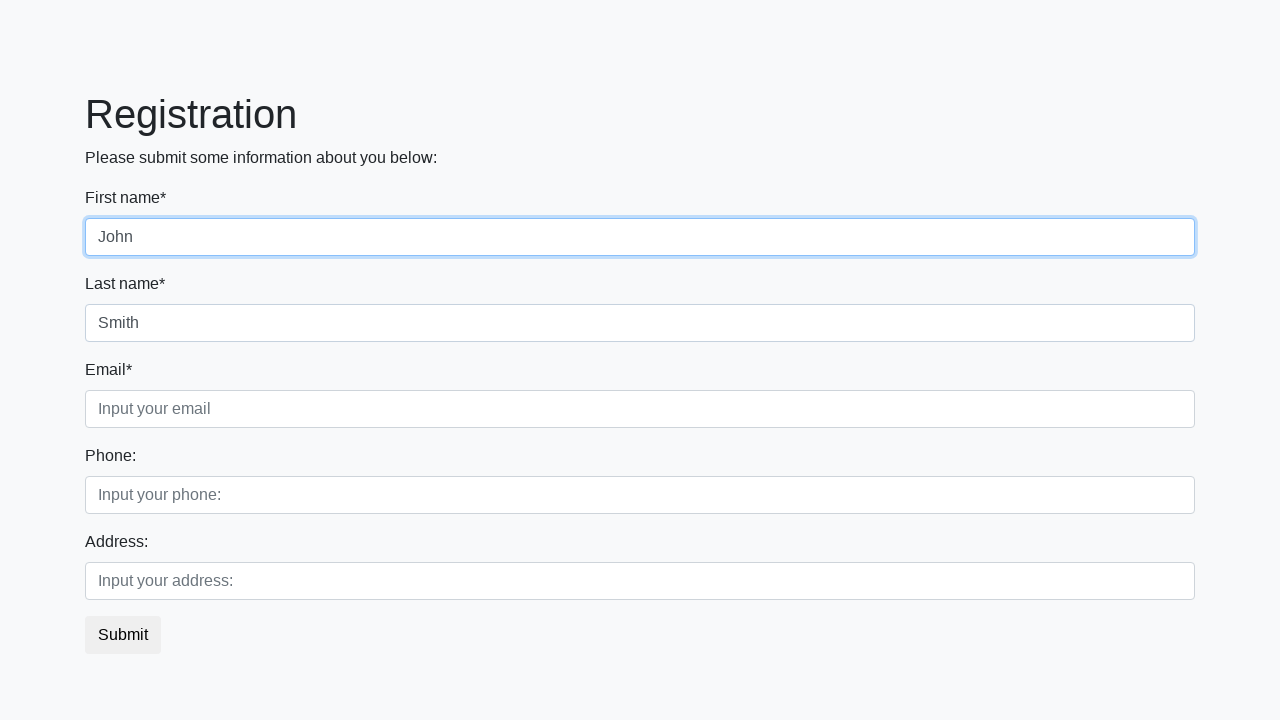

Filled email field with 'john.smith@example.com' on .first_block .third_class input
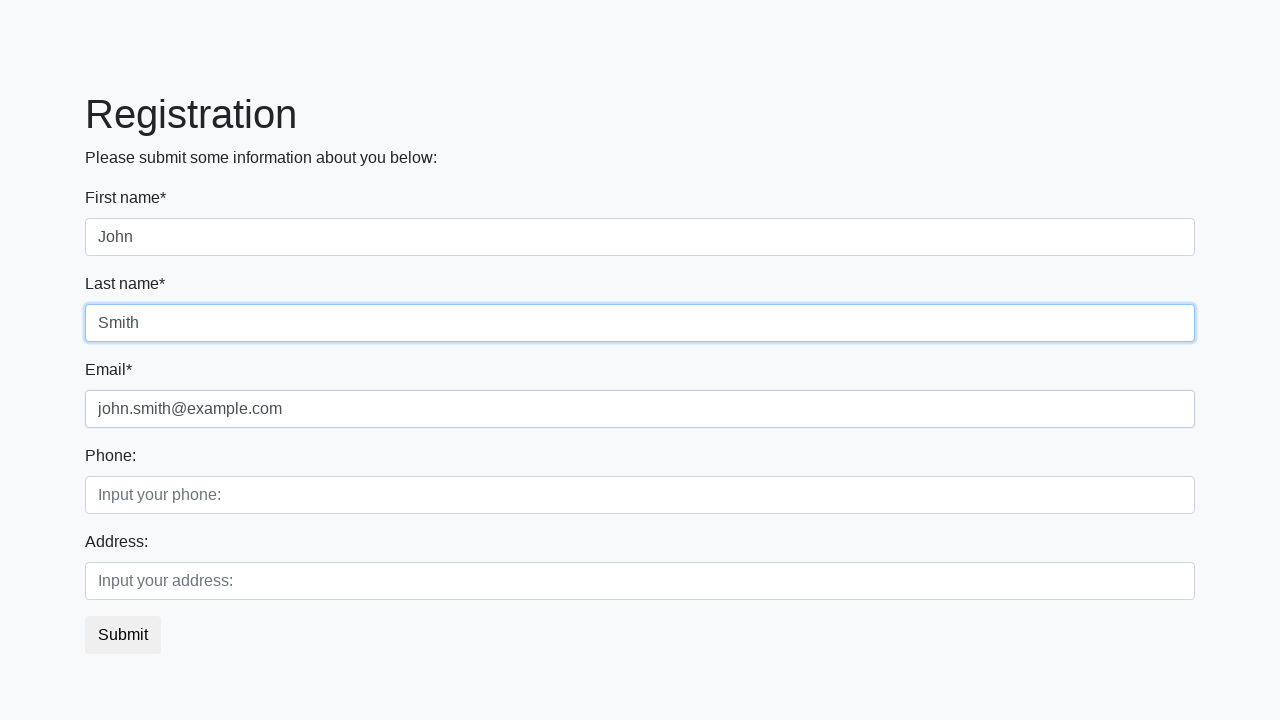

Clicked submit button to register at (123, 635) on button.btn
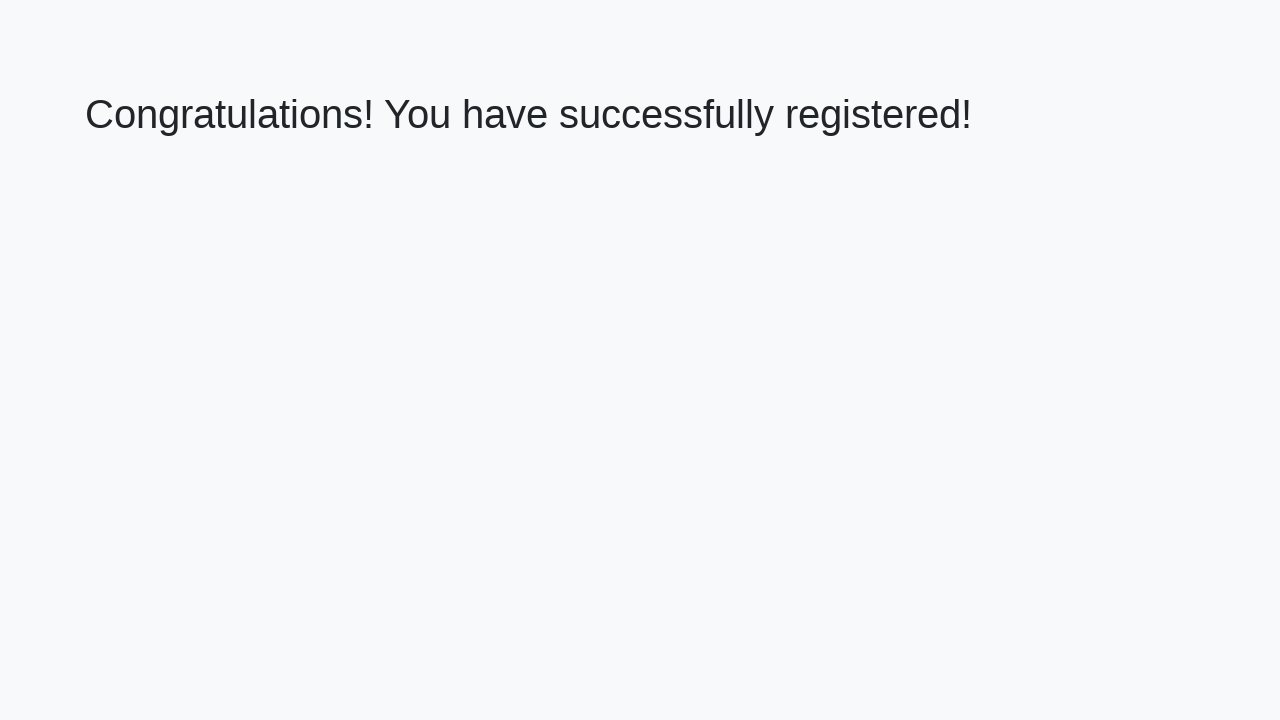

Success message heading loaded
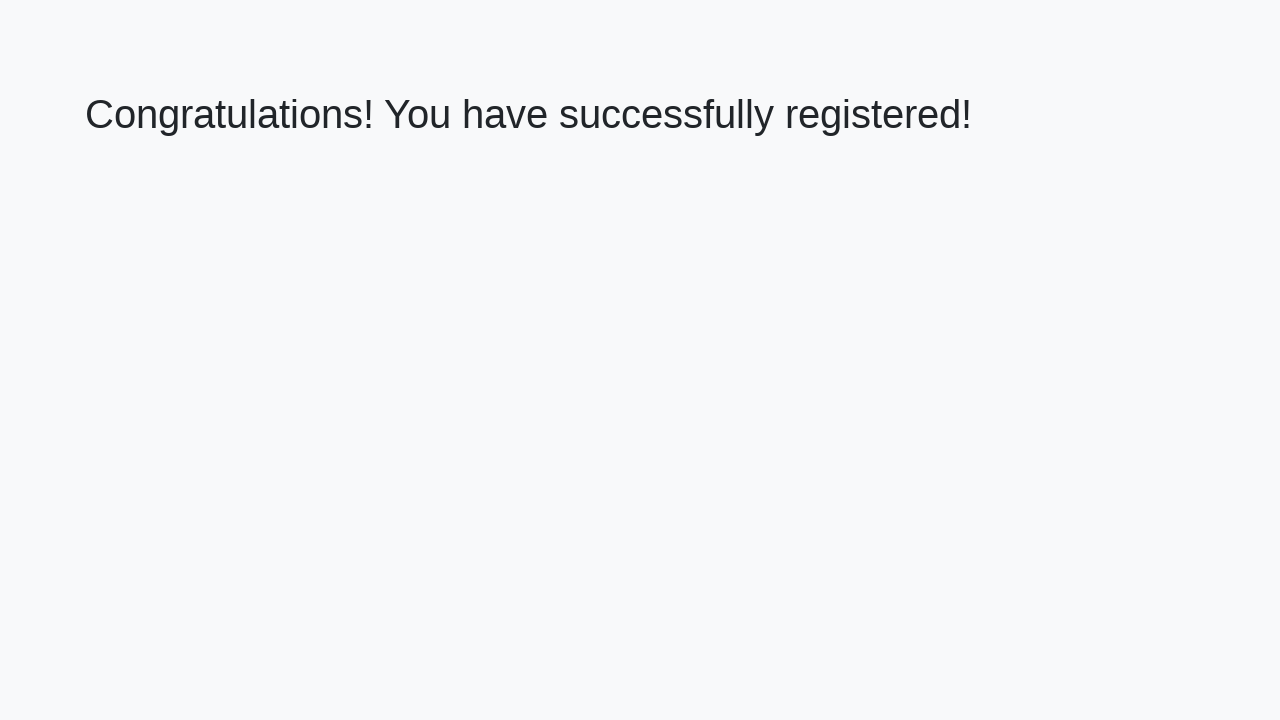

Retrieved success message text
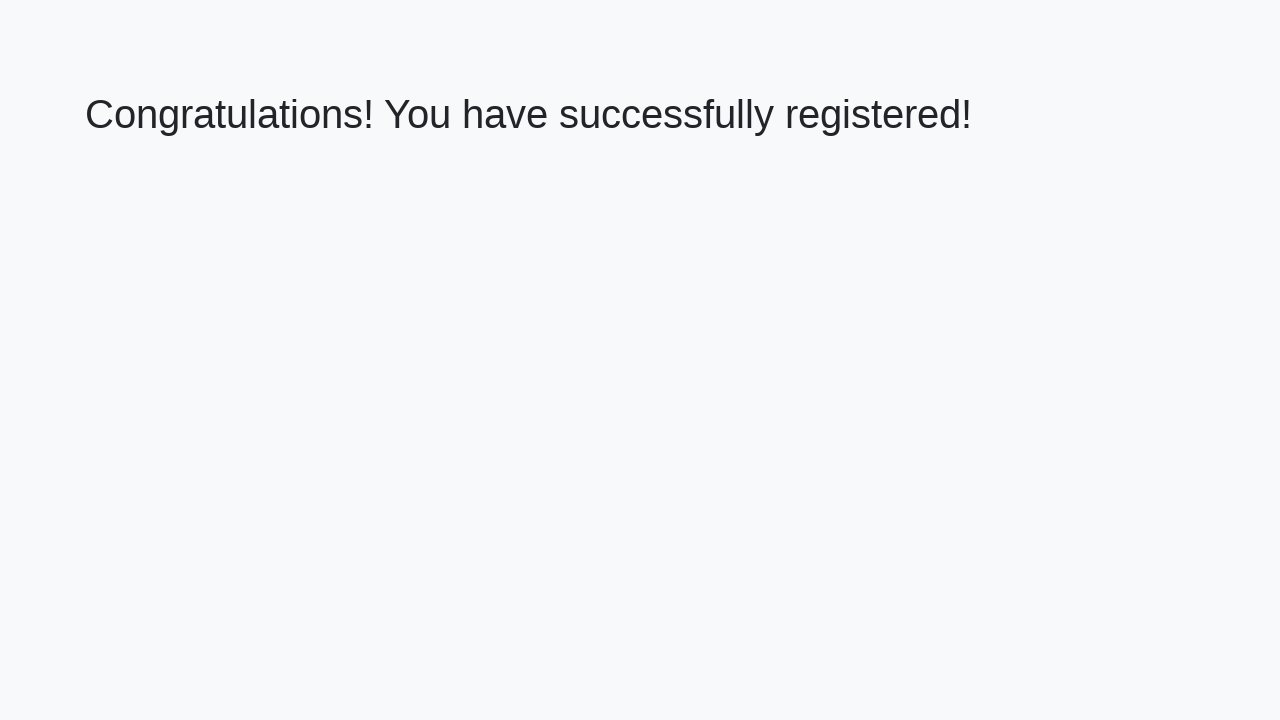

Verified success message matches expected text
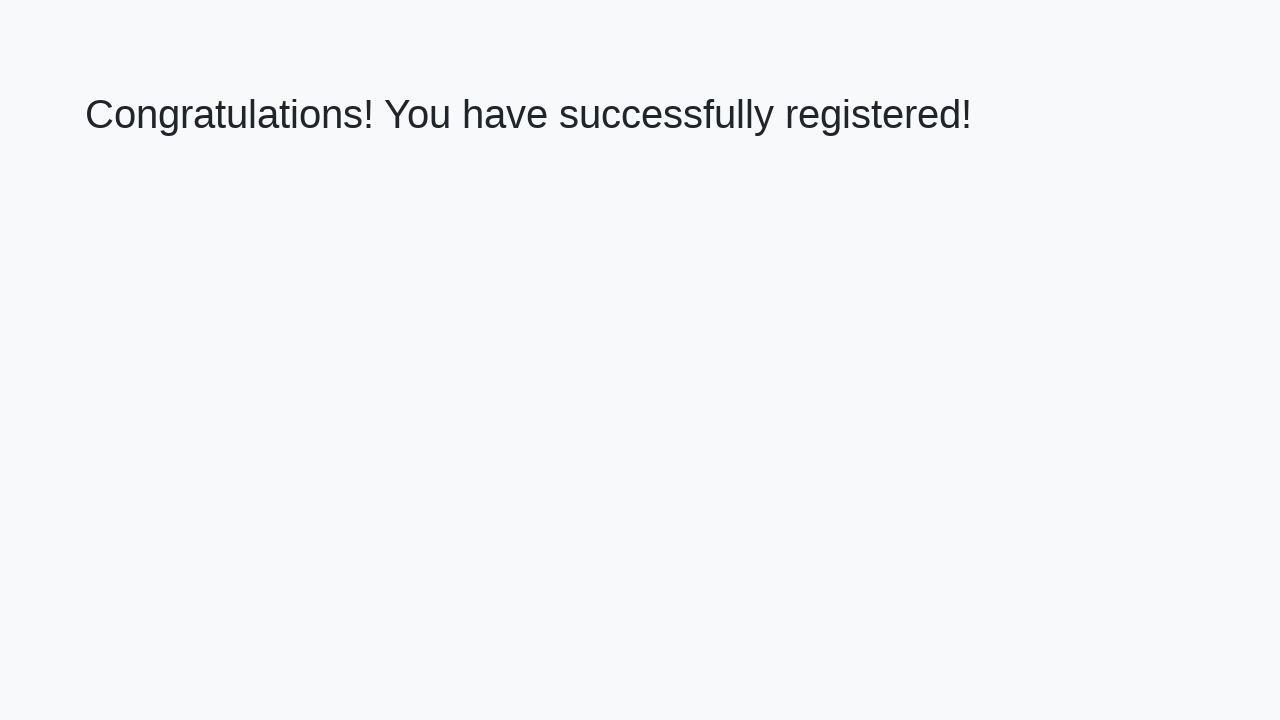

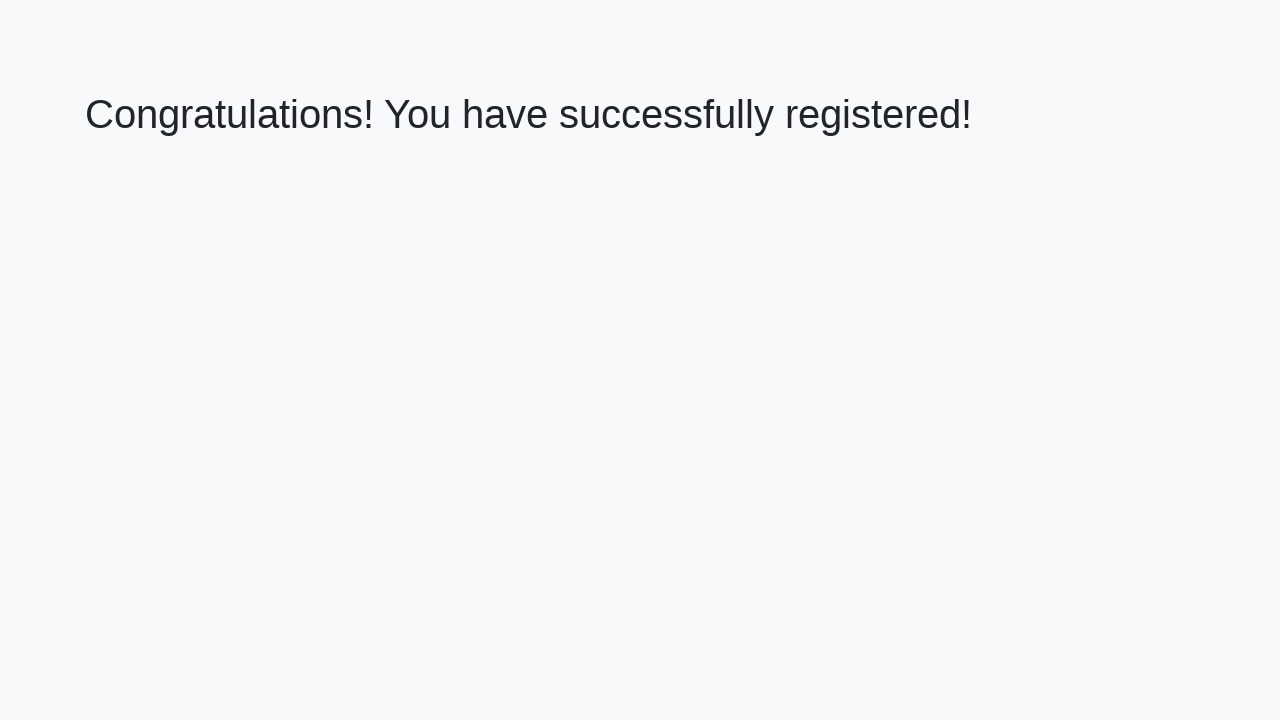